Tests that Clear completed button is hidden when no items are completed

Starting URL: https://demo.playwright.dev/todomvc

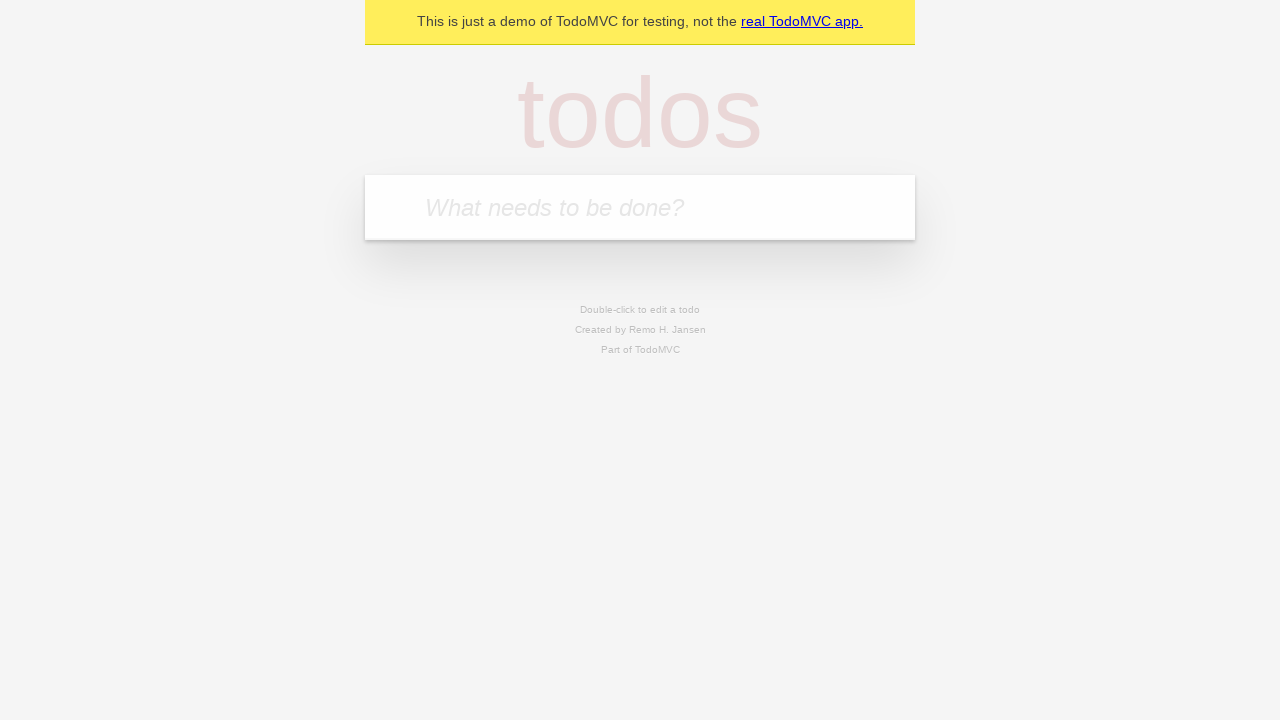

Filled input field with first todo 'buy some cheese' on internal:attr=[placeholder="What needs to be done?"i]
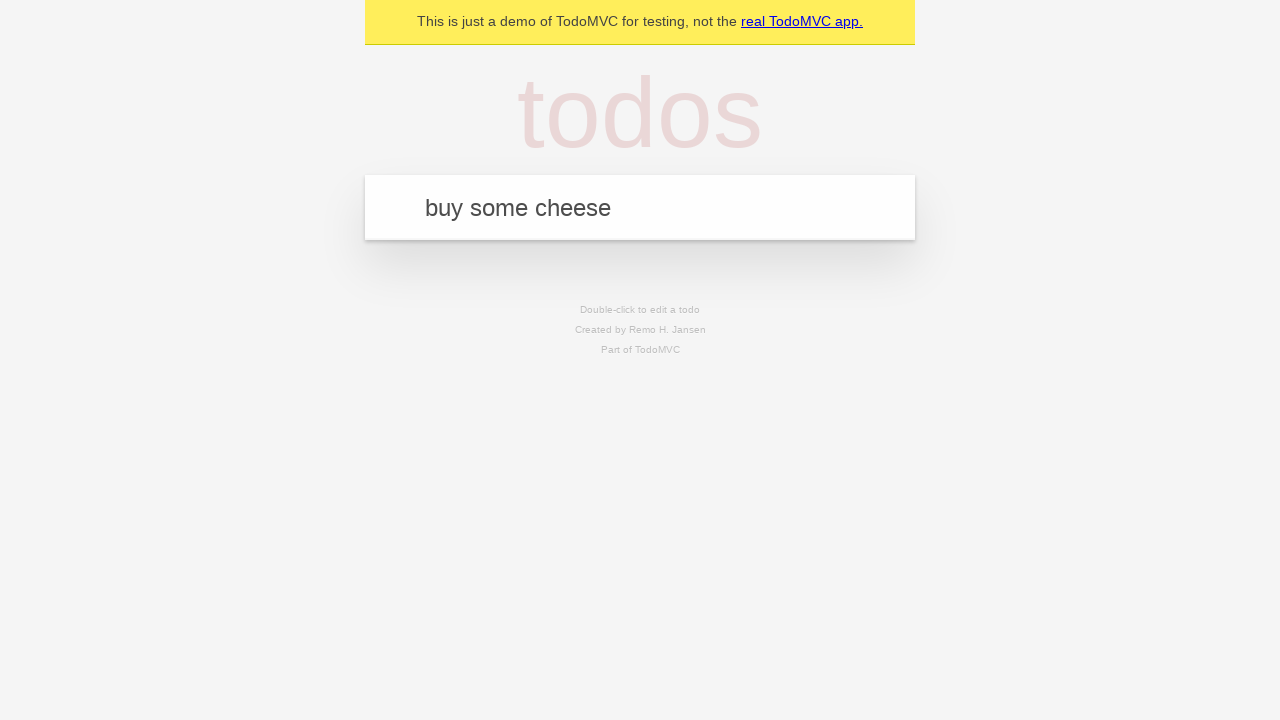

Pressed Enter to add first todo item on internal:attr=[placeholder="What needs to be done?"i]
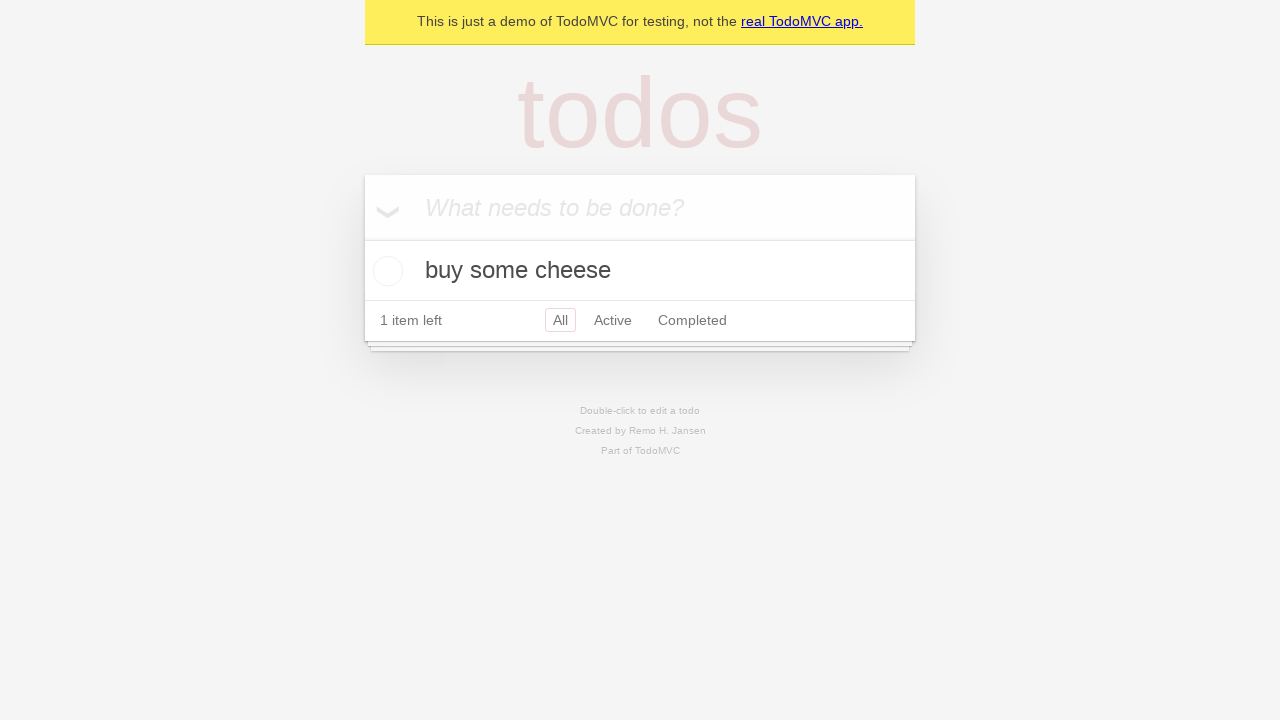

Filled input field with second todo 'feed the cat' on internal:attr=[placeholder="What needs to be done?"i]
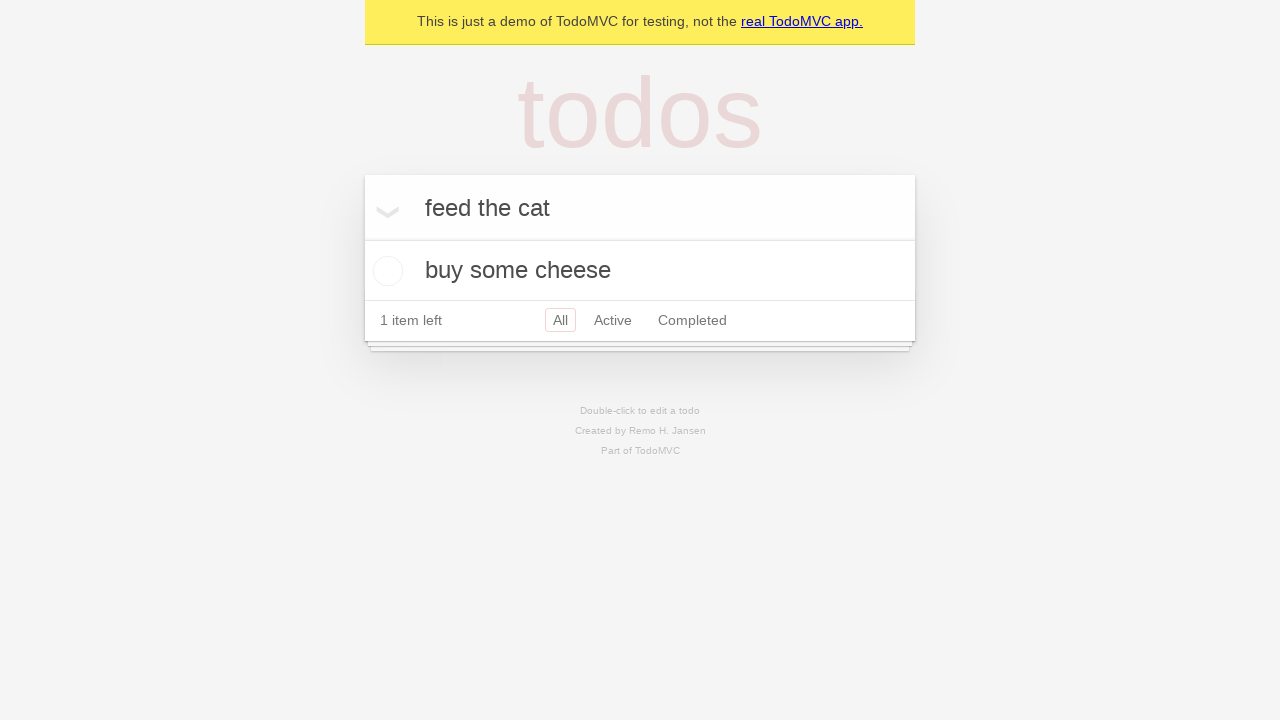

Pressed Enter to add second todo item on internal:attr=[placeholder="What needs to be done?"i]
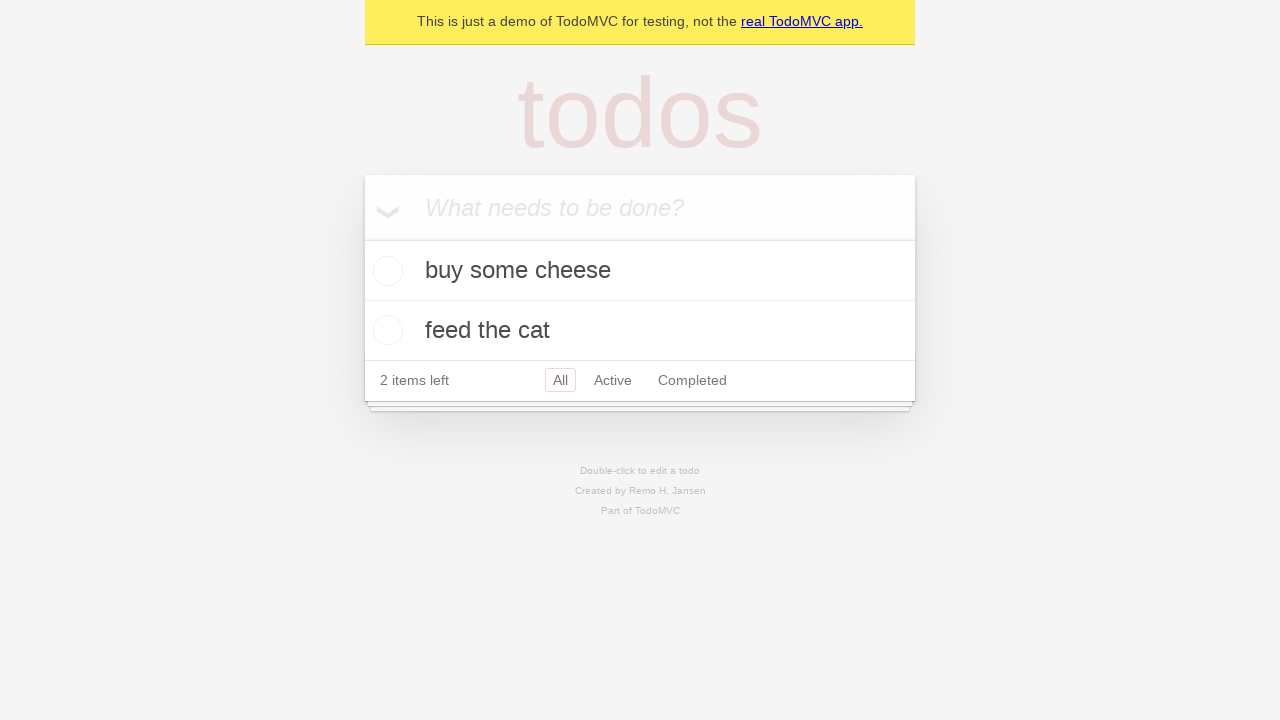

Filled input field with third todo 'book a doctors appointment' on internal:attr=[placeholder="What needs to be done?"i]
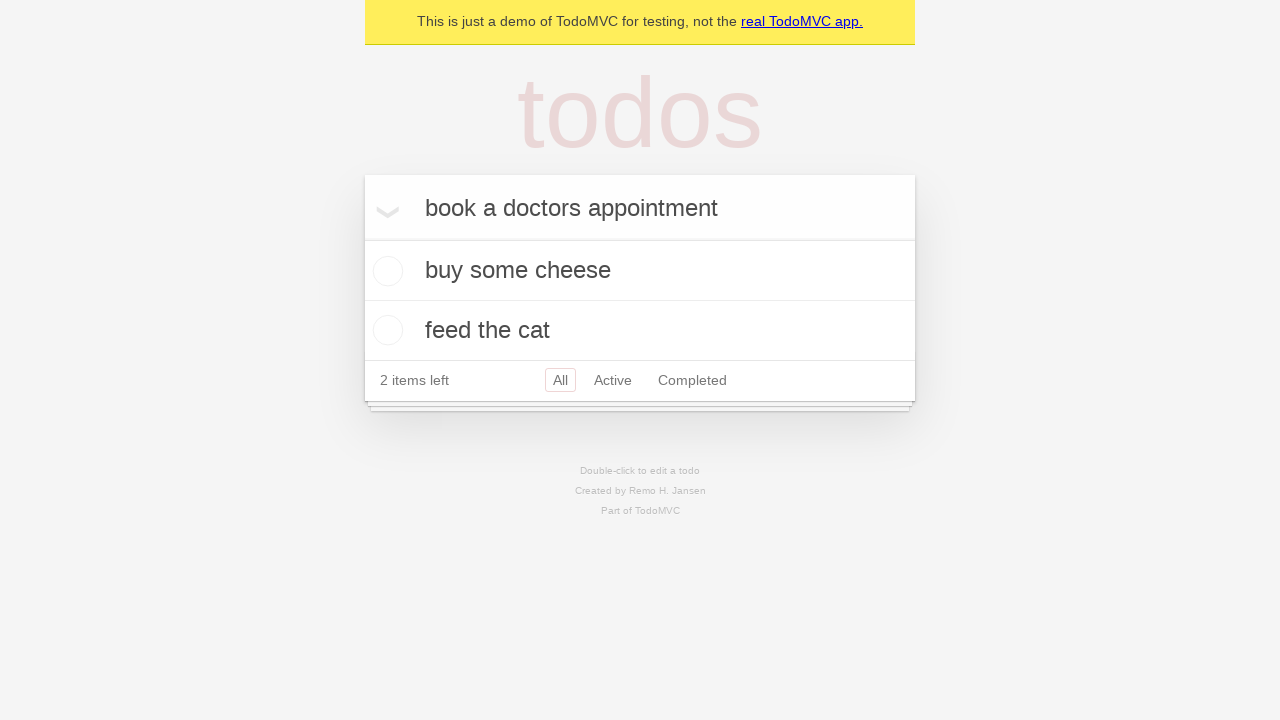

Pressed Enter to add third todo item on internal:attr=[placeholder="What needs to be done?"i]
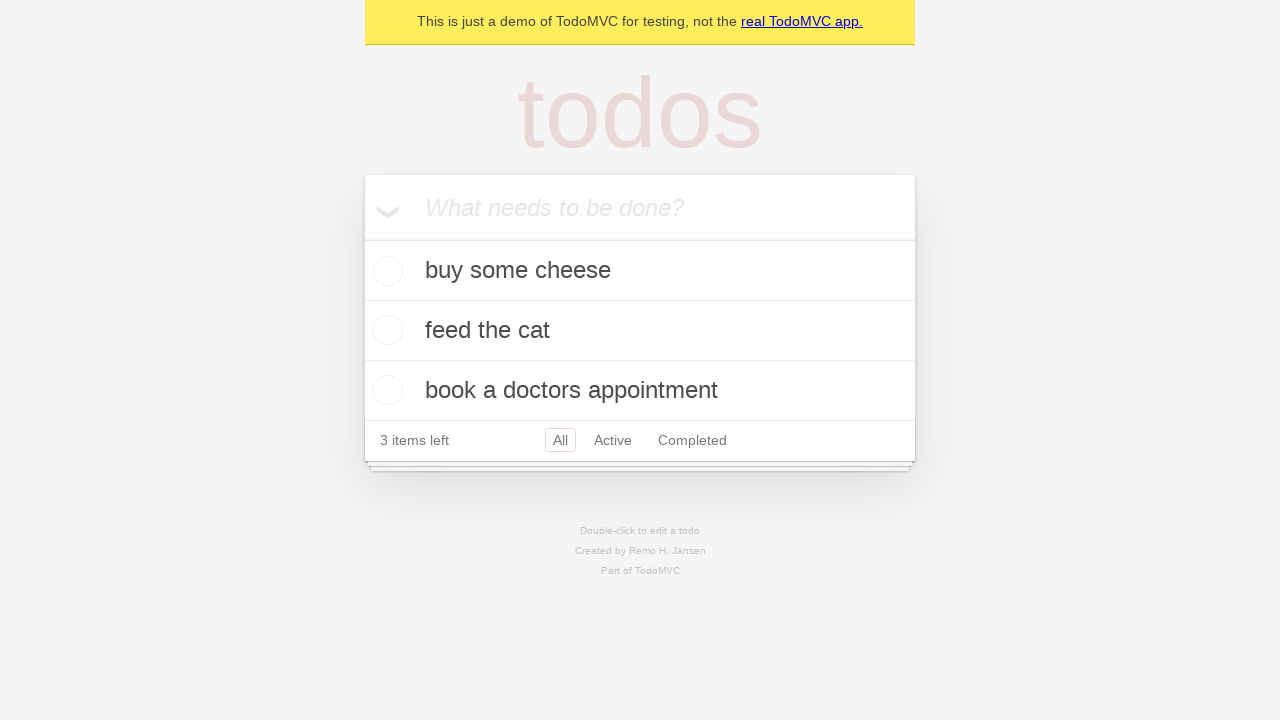

Checked first todo item to mark it as completed at (385, 271) on .todo-list li .toggle >> nth=0
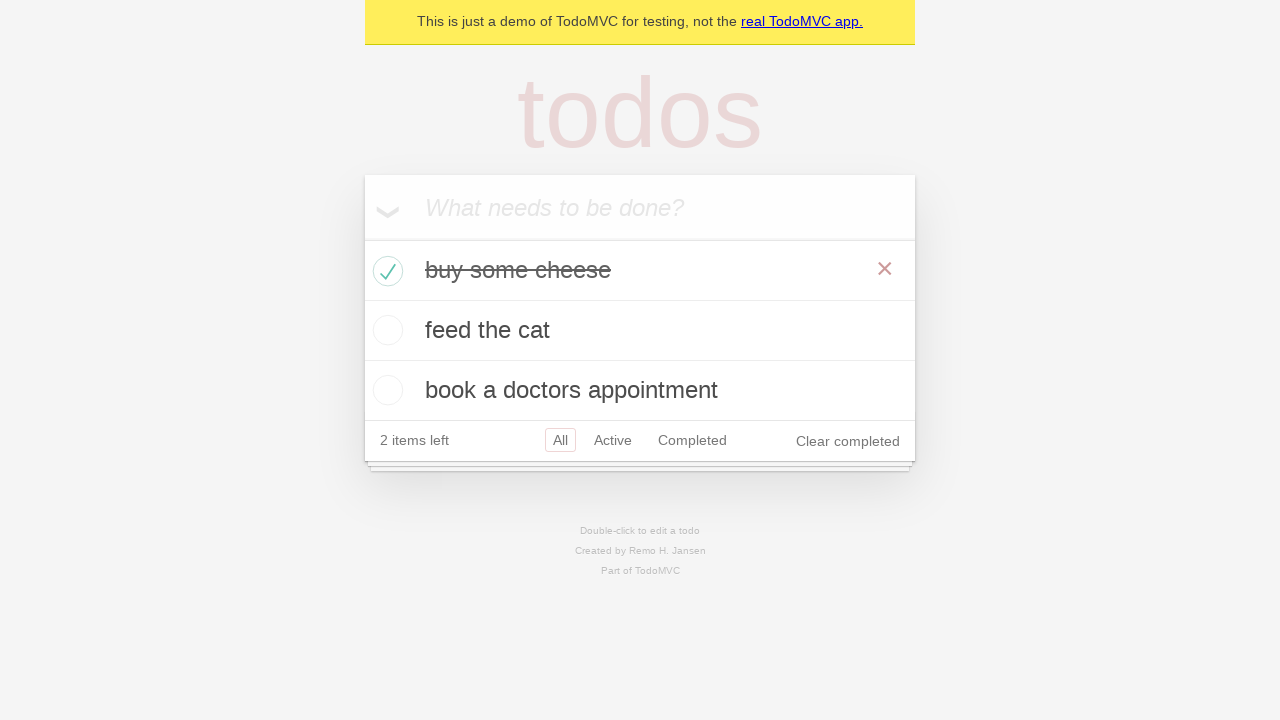

Clicked Clear completed button to remove completed items at (848, 441) on internal:role=button[name="Clear completed"i]
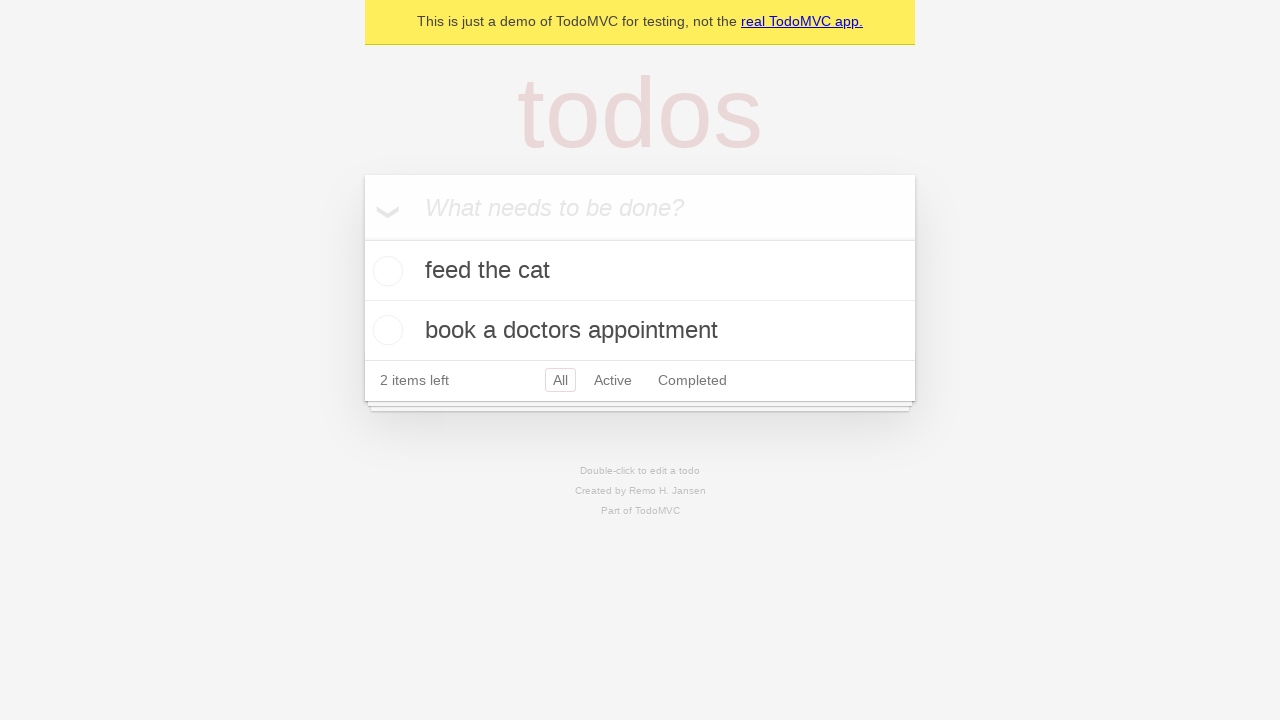

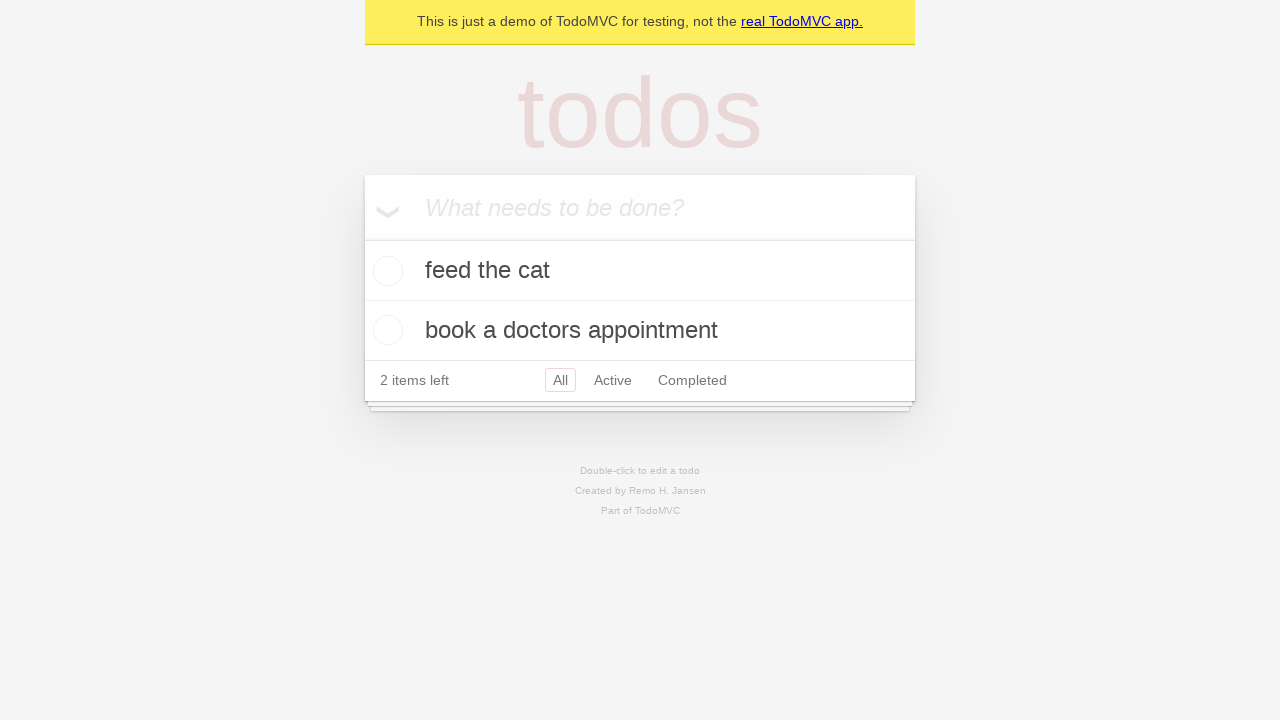